Tests form input by entering multiple subjects in an autocomplete field using keyboard interactions

Starting URL: https://demoqa.com/automation-practice-form

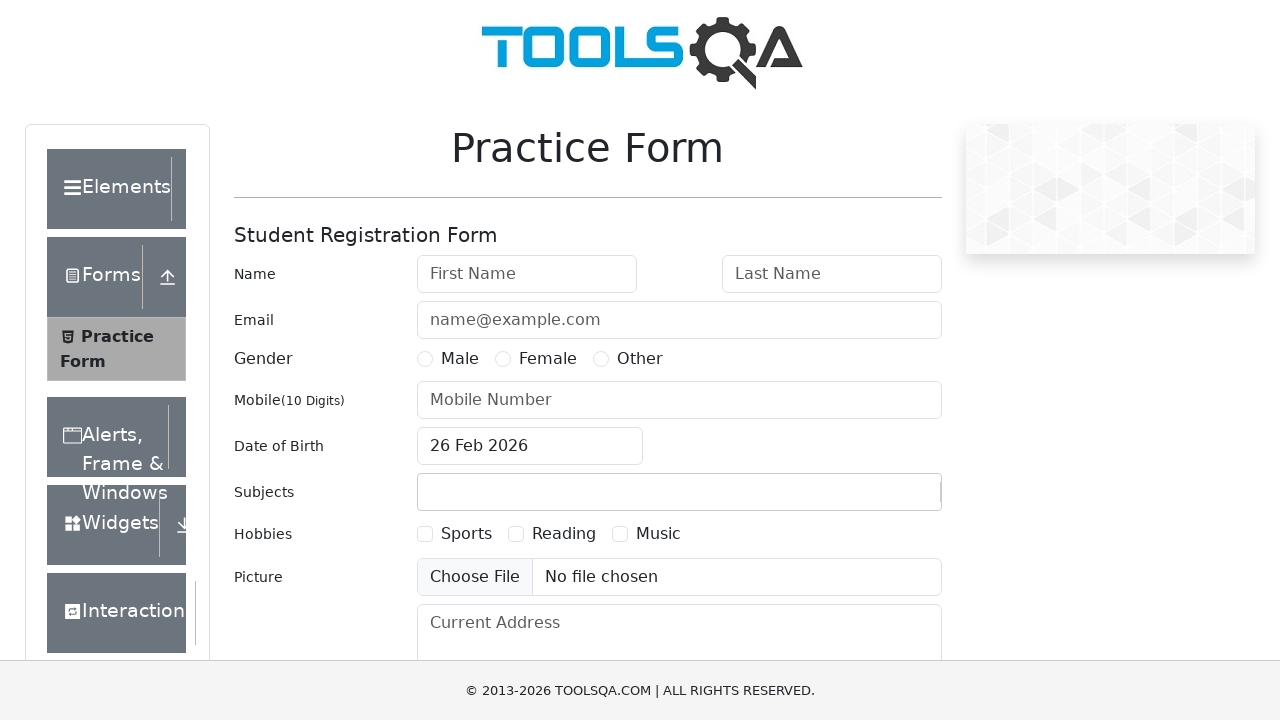

Located the subjects input field (#subjectsInput)
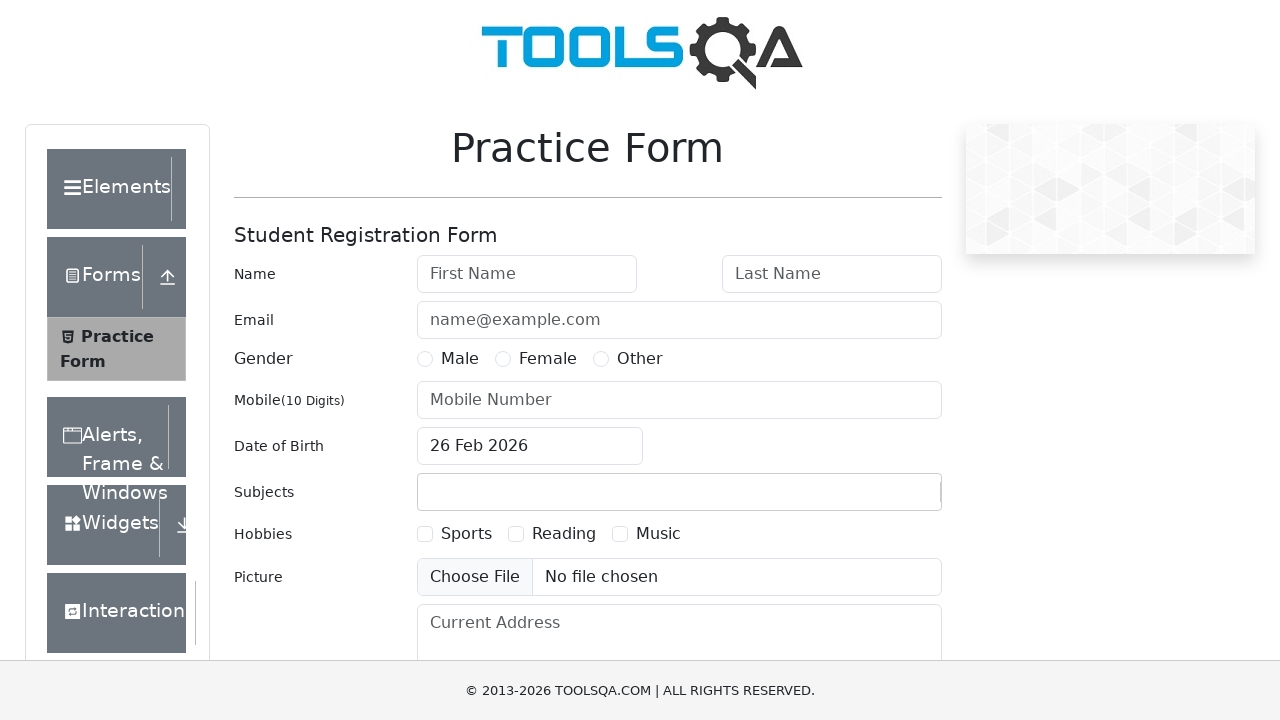

Typed 'physics' into the subjects autocomplete field on #subjectsInput
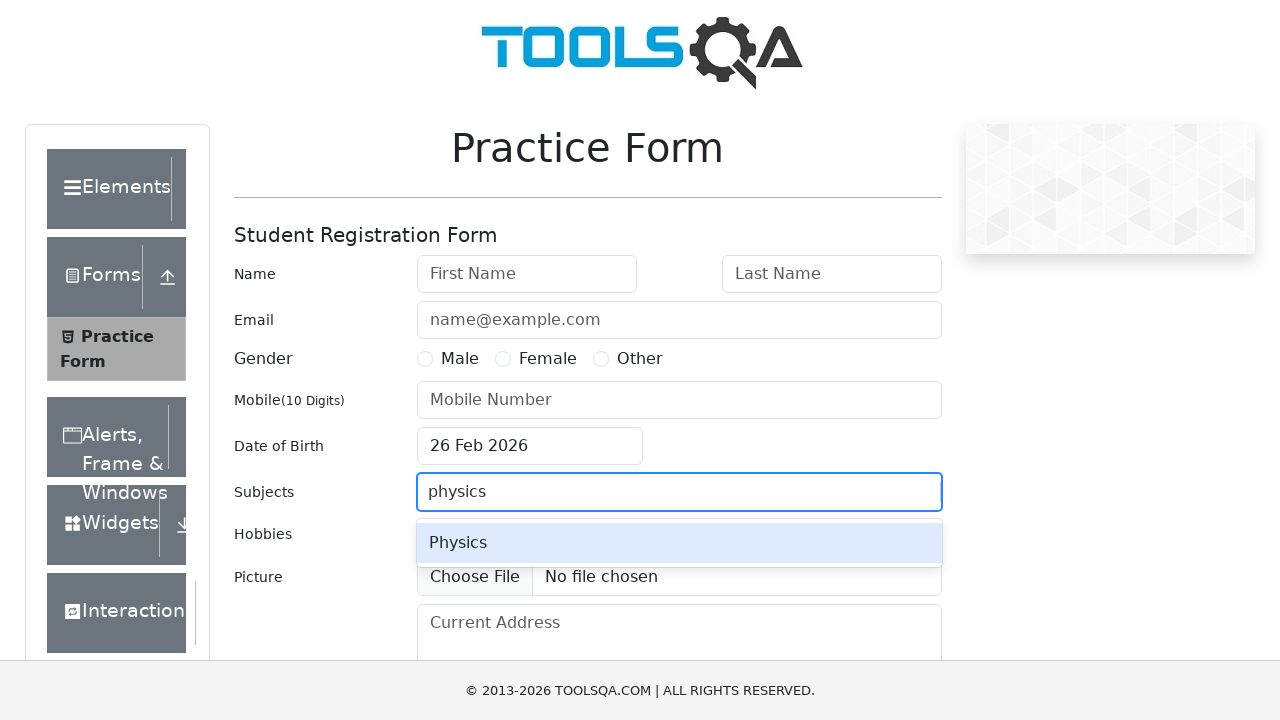

Pressed Enter to confirm 'physics' selection on #subjectsInput
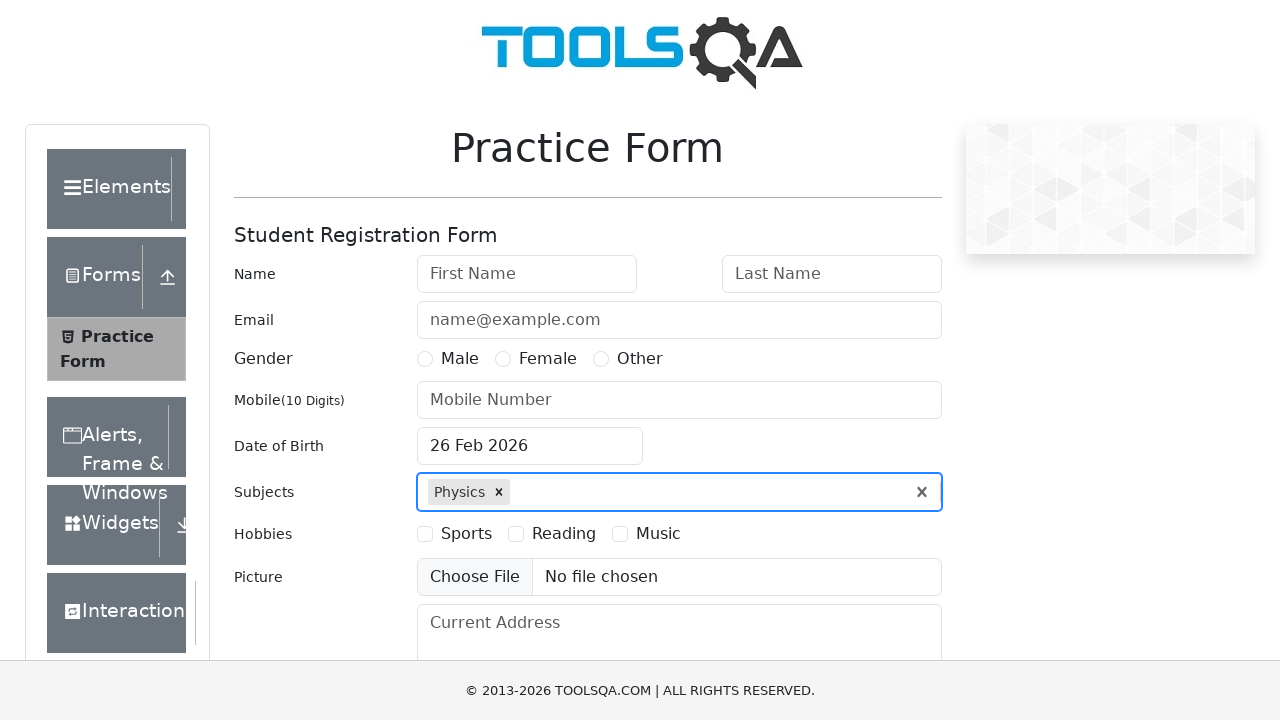

Typed 'chemistry' into the subjects autocomplete field on #subjectsInput
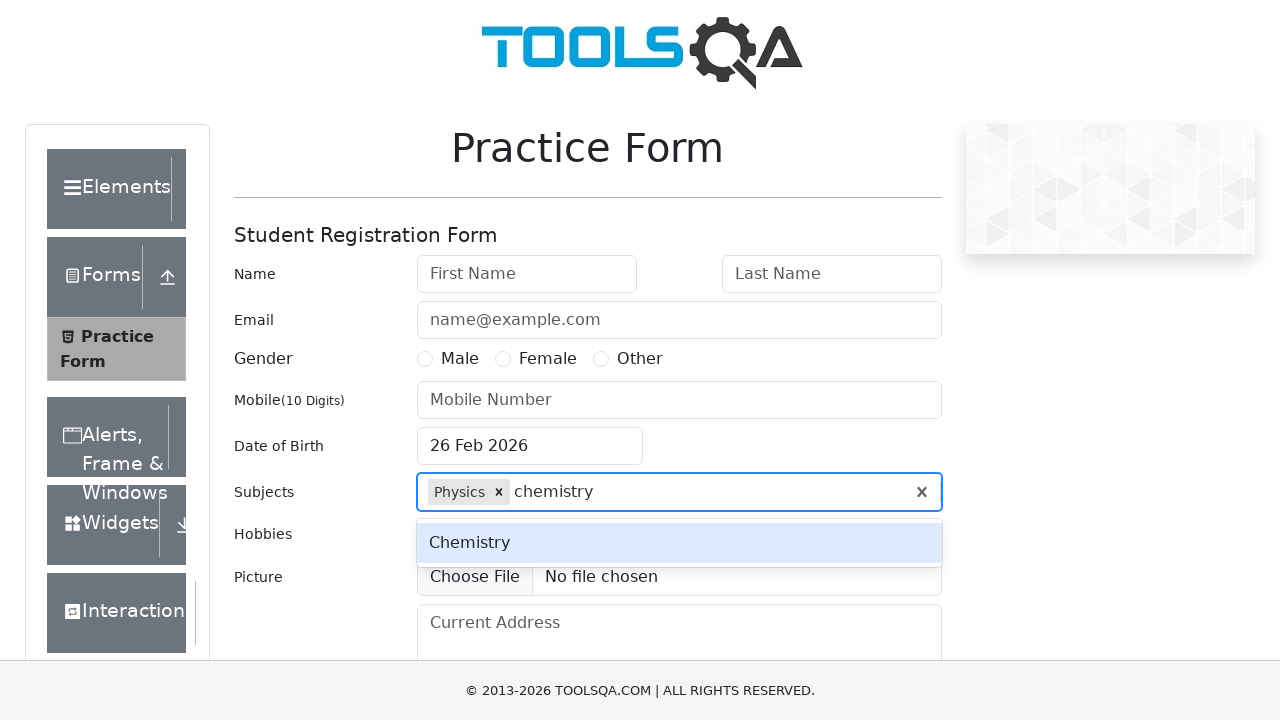

Pressed Enter to confirm 'chemistry' selection on #subjectsInput
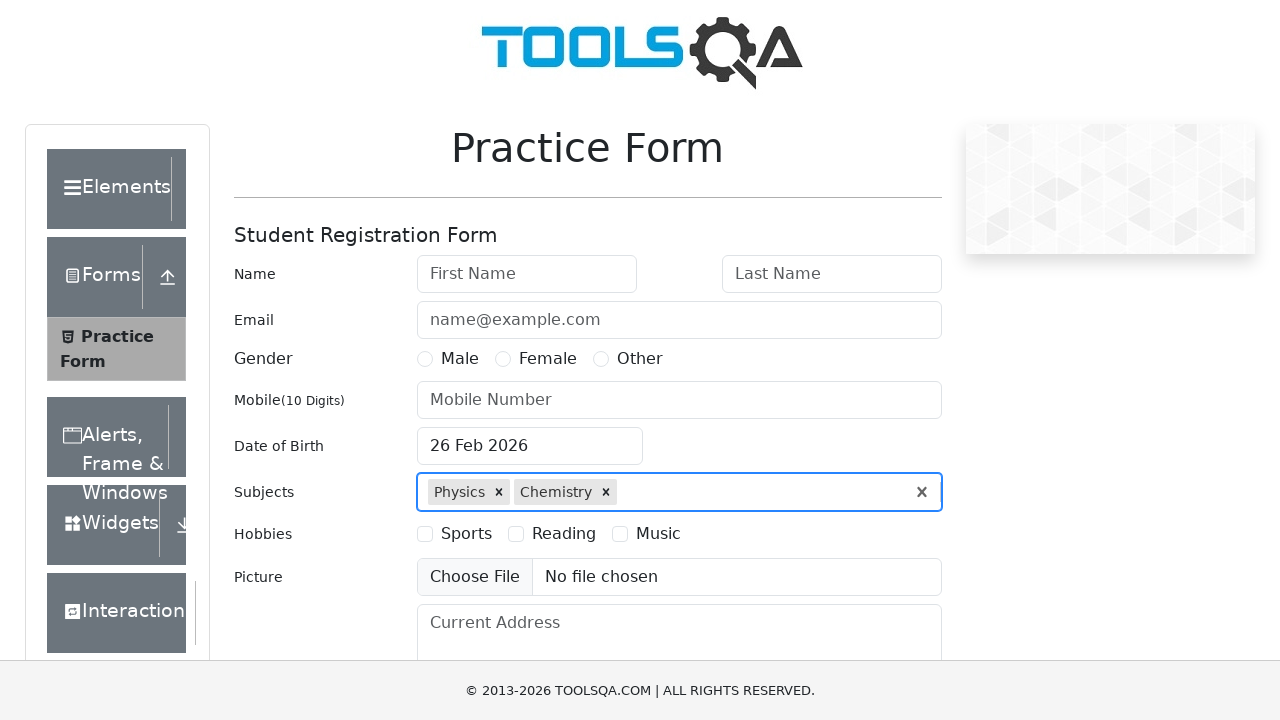

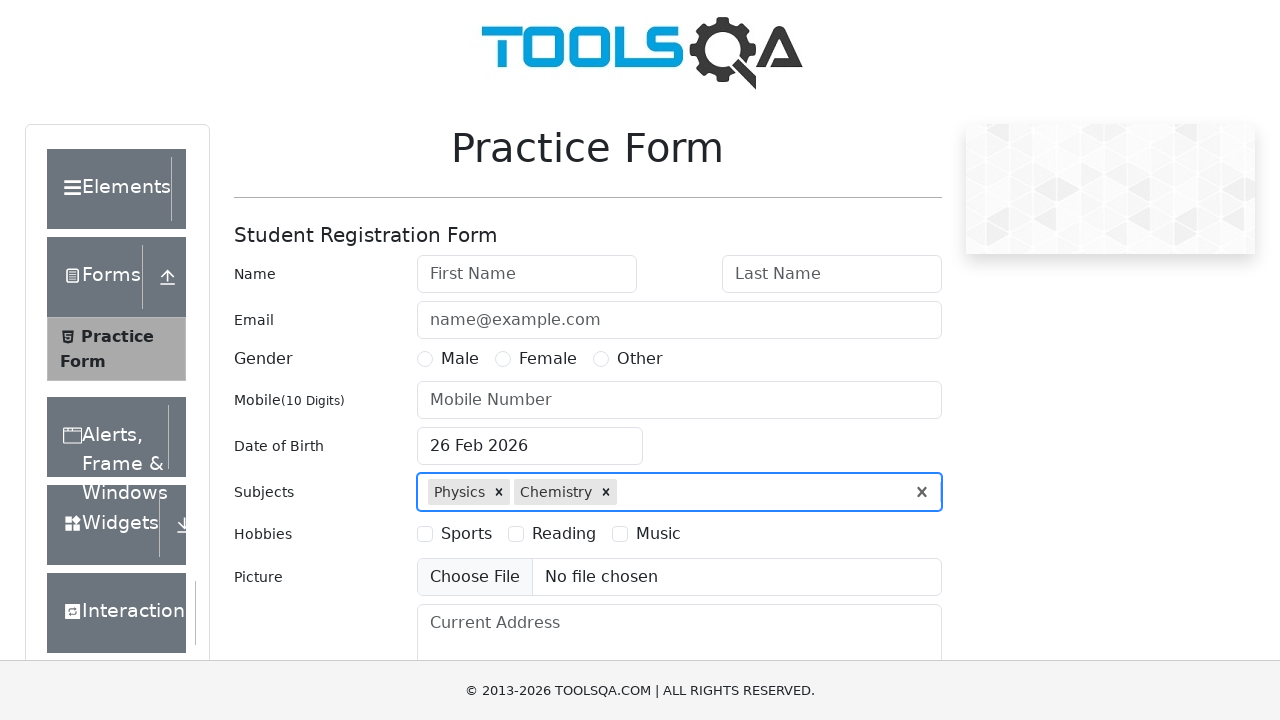